Tests form interaction on a demo page by filling a text input and clicking a checkbox

Starting URL: https://seleniumbase.github.io/demo_page

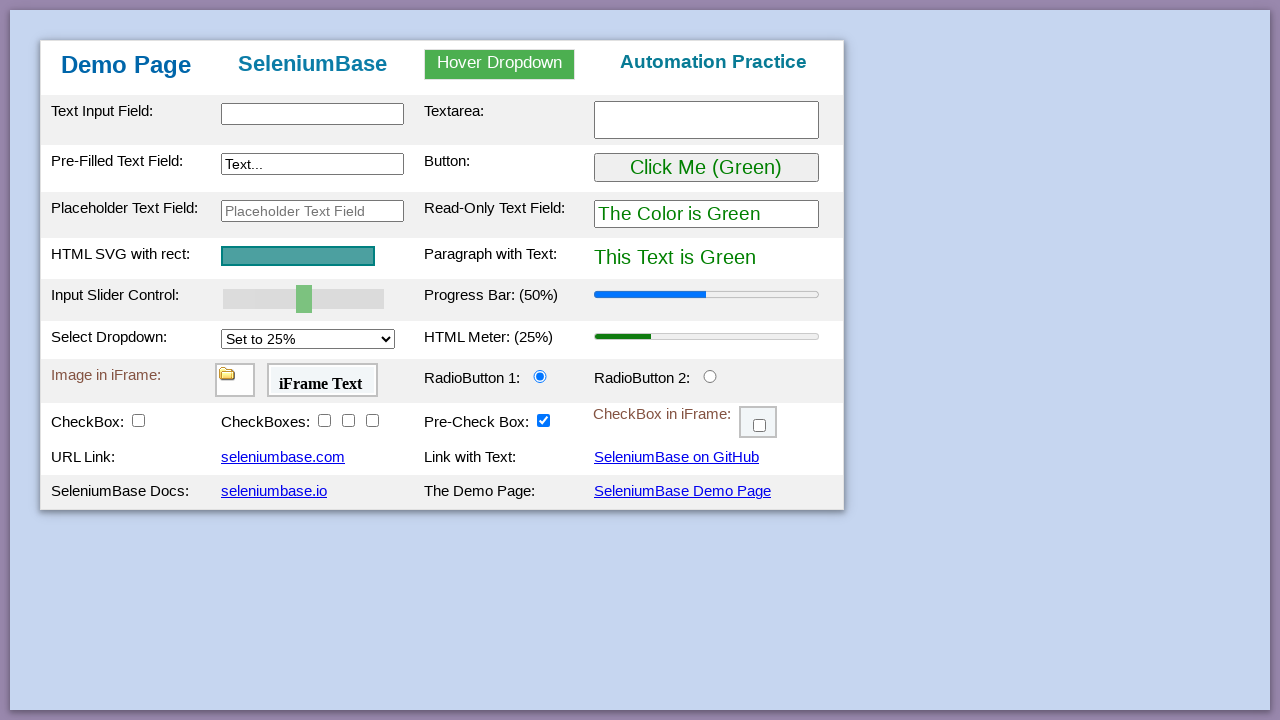

Filled text input with 'Automation' on #myTextInput
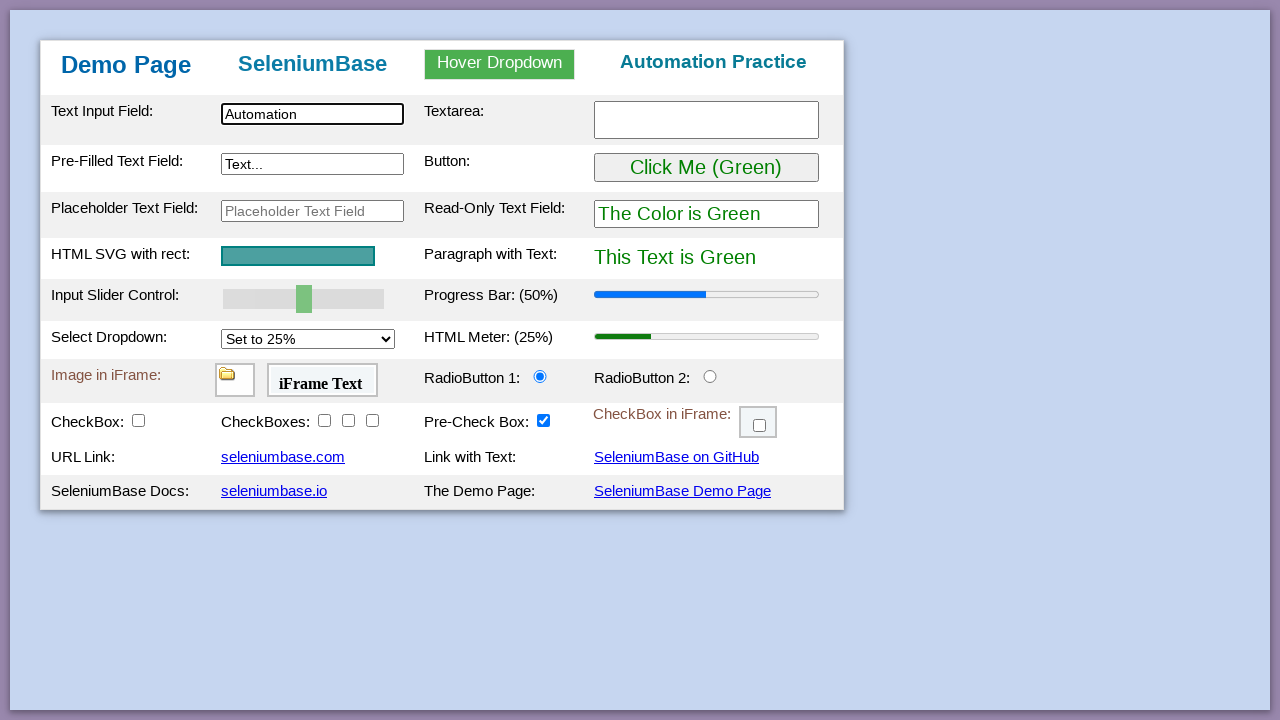

Clicked the first checkbox at (138, 420) on #checkBox1
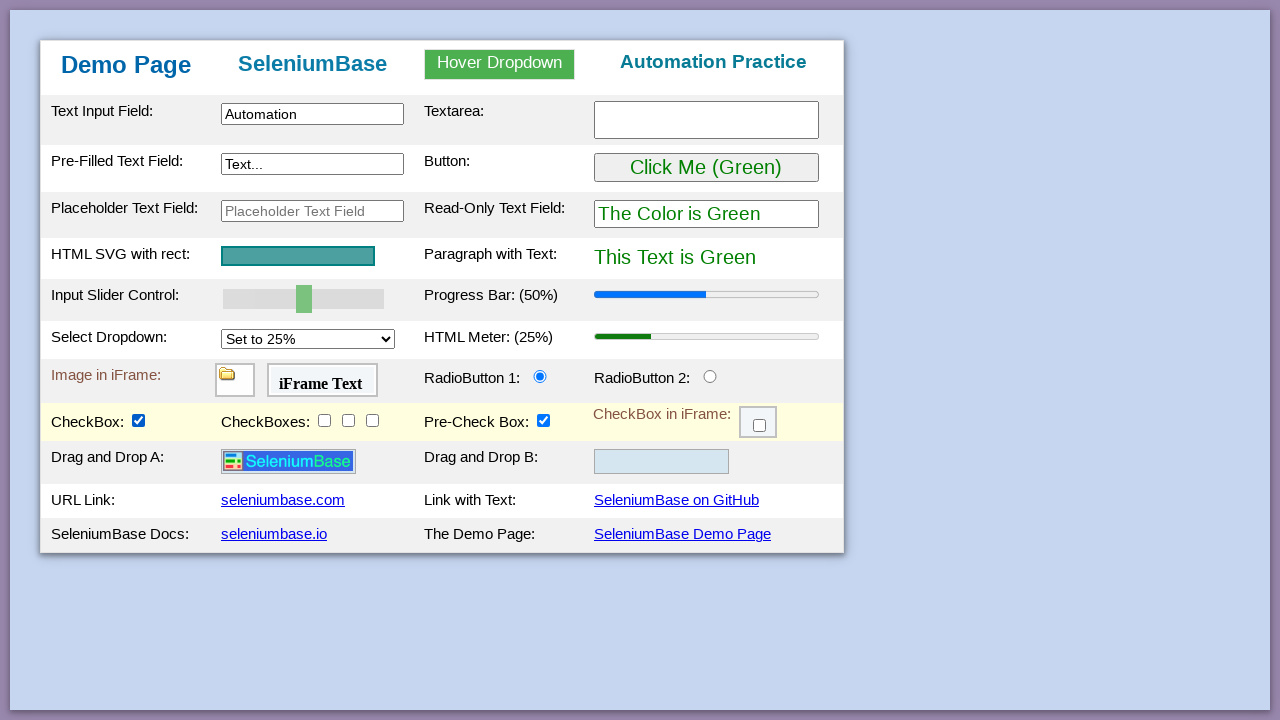

Images loaded and are now visible
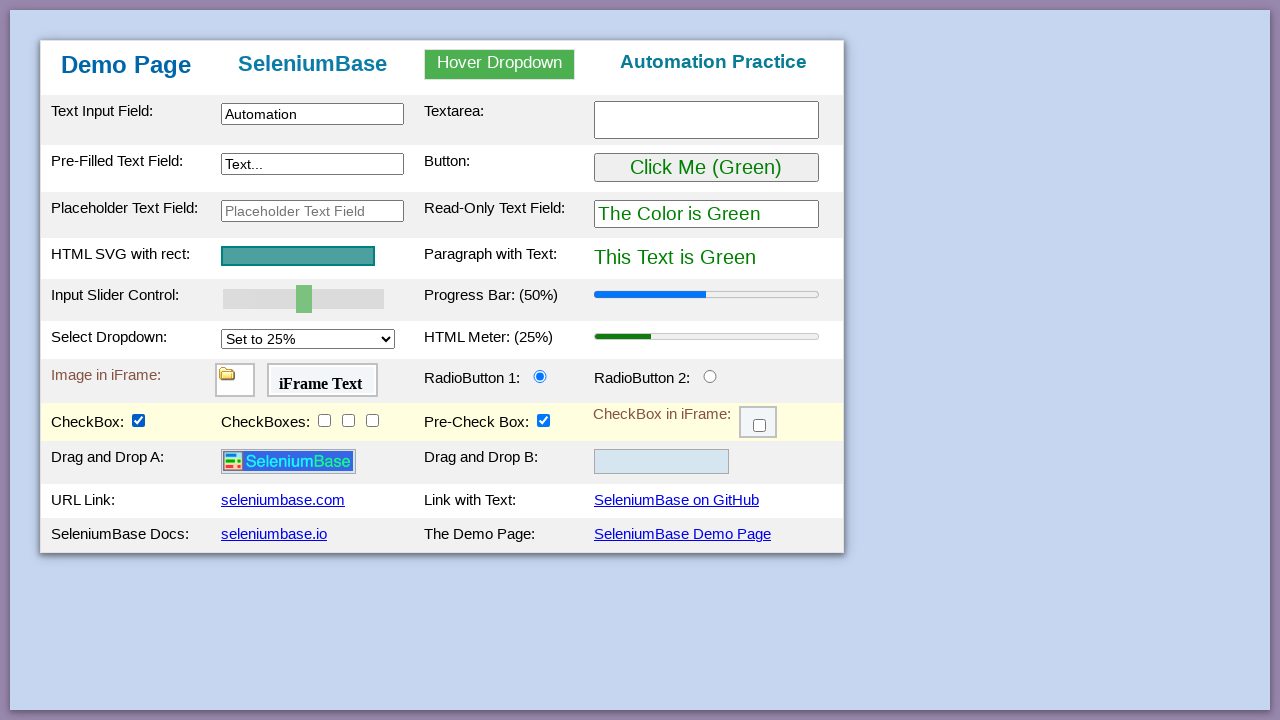

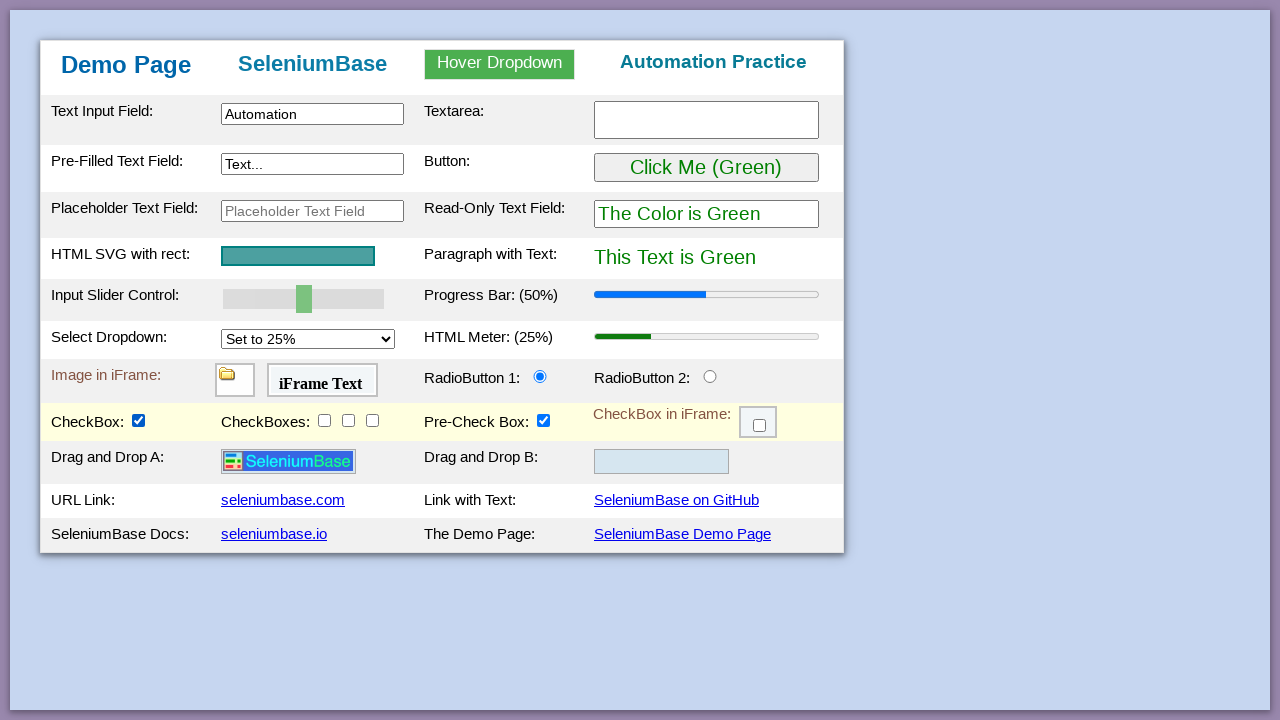